Tests an e-commerce site by searching for products, adding specific items to cart through direct selection and conditional selection based on product name

Starting URL: https://rahulshettyacademy.com/seleniumPractise/#/

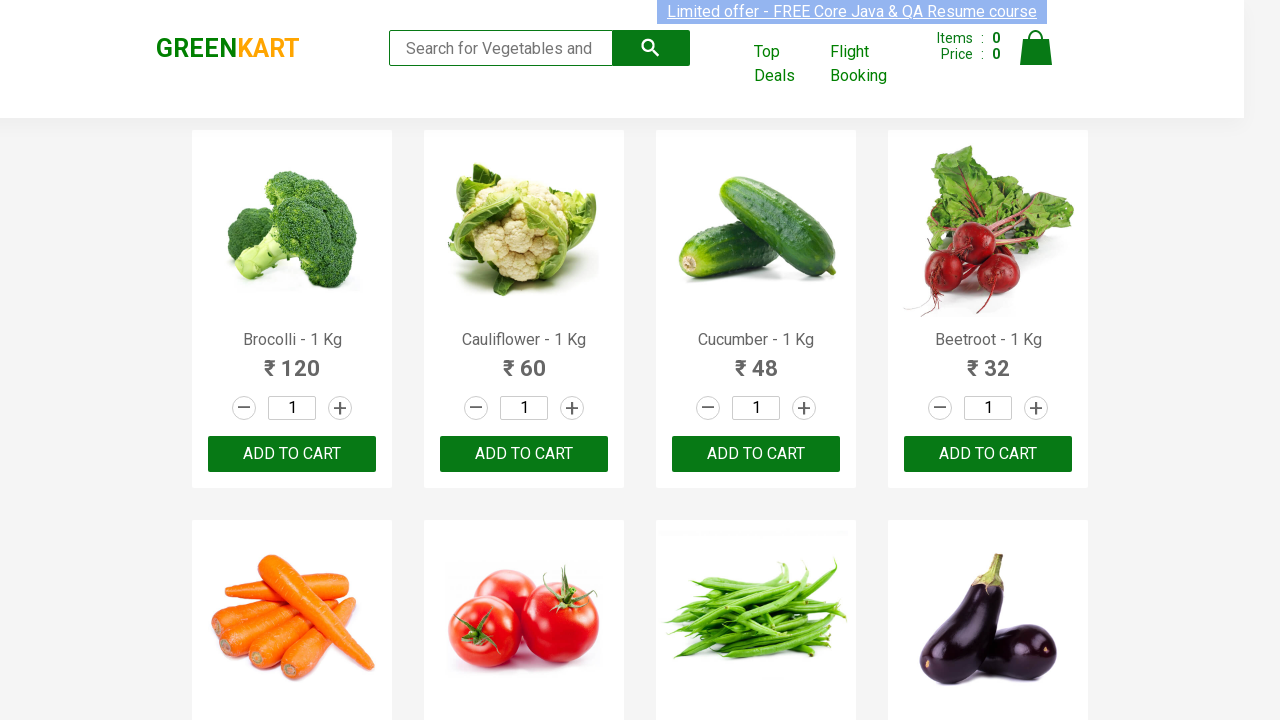

Filled search field with 'ca' to filter products on .search-keyword
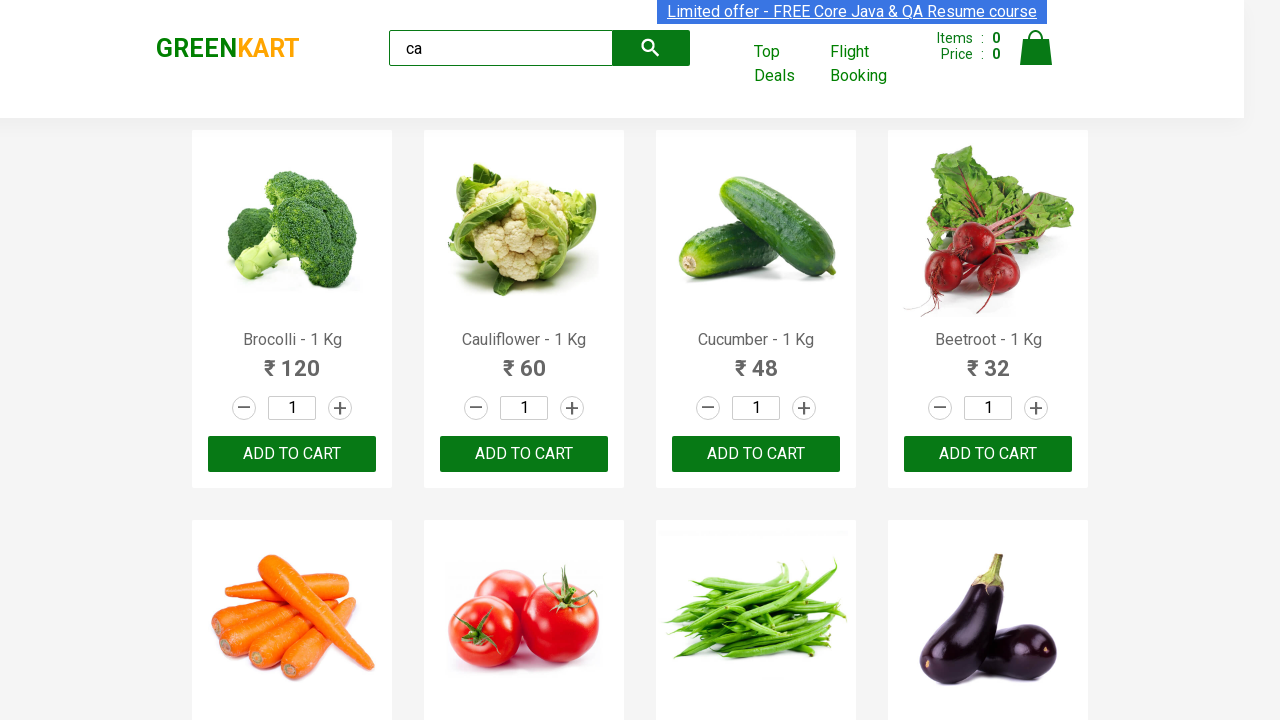

Waited 2 seconds for products to filter
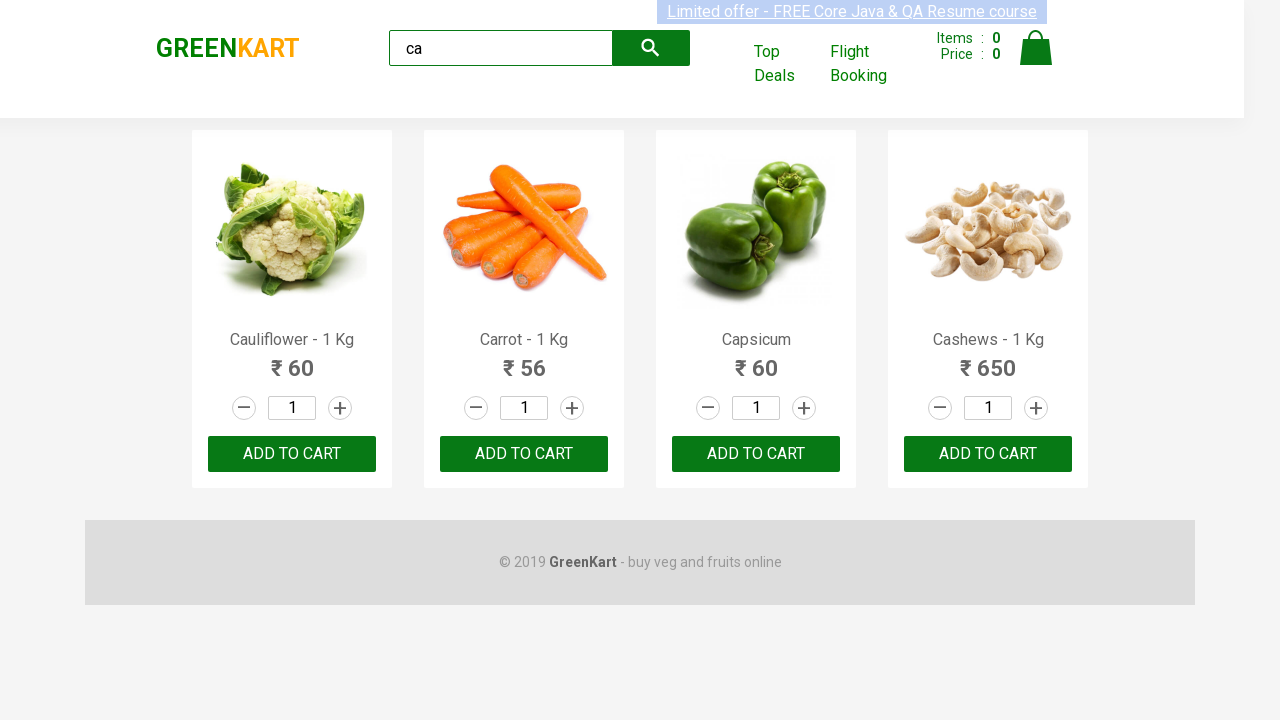

Clicked ADD TO CART button for third visible product at (756, 454) on .product:visible >> nth=2 >> text=ADD TO CART
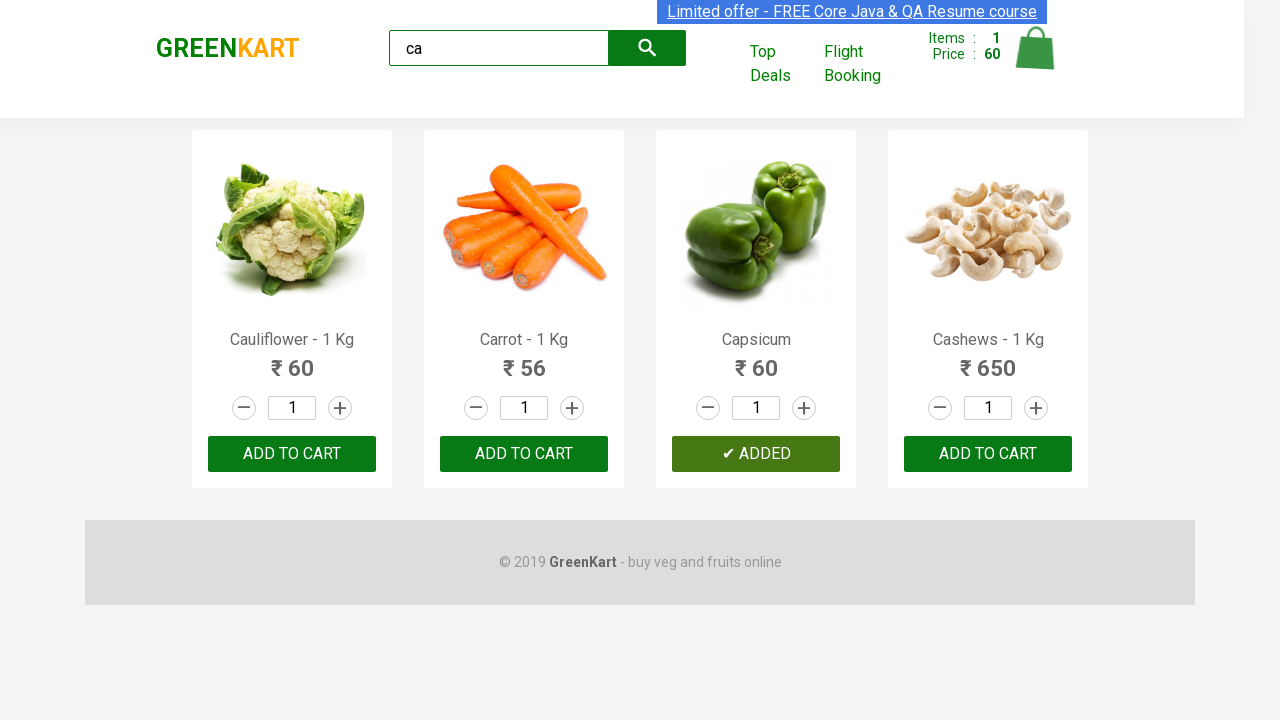

Found and added Cashews product to cart: Cashews - 1 Kg at (988, 454) on .product:visible >> nth=3 >> button
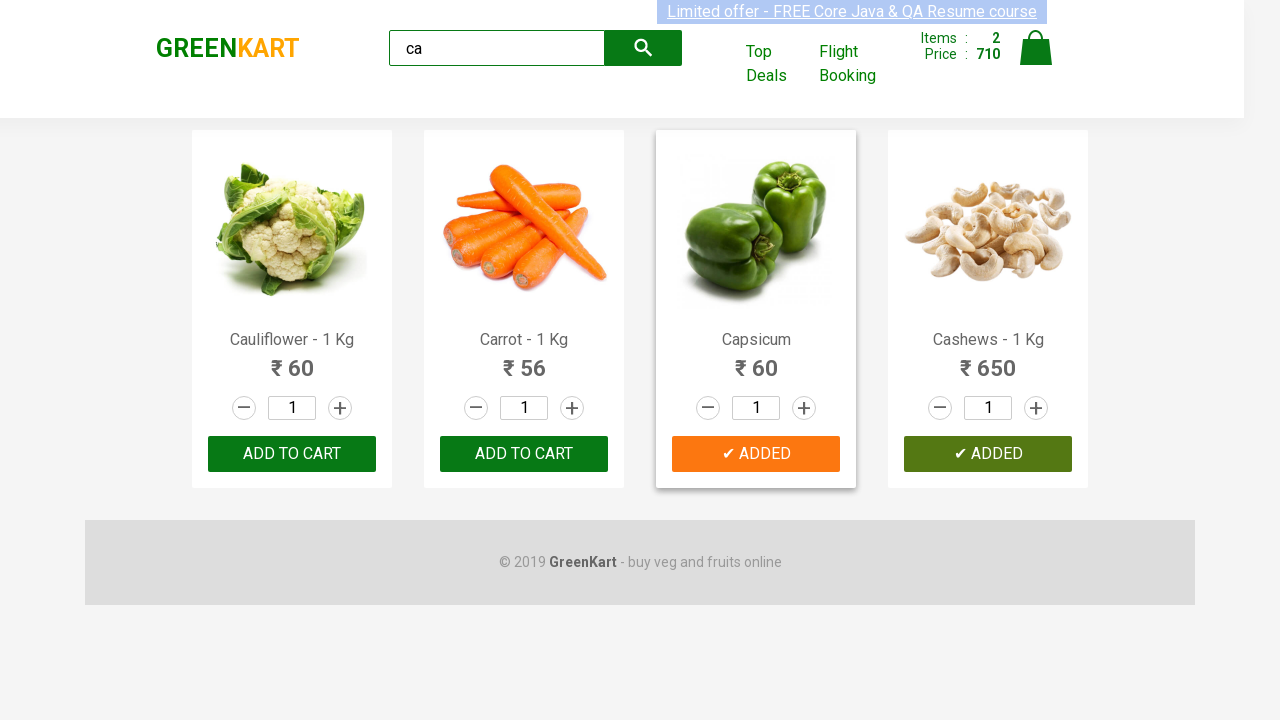

Verified brand text is 'GREENKART'
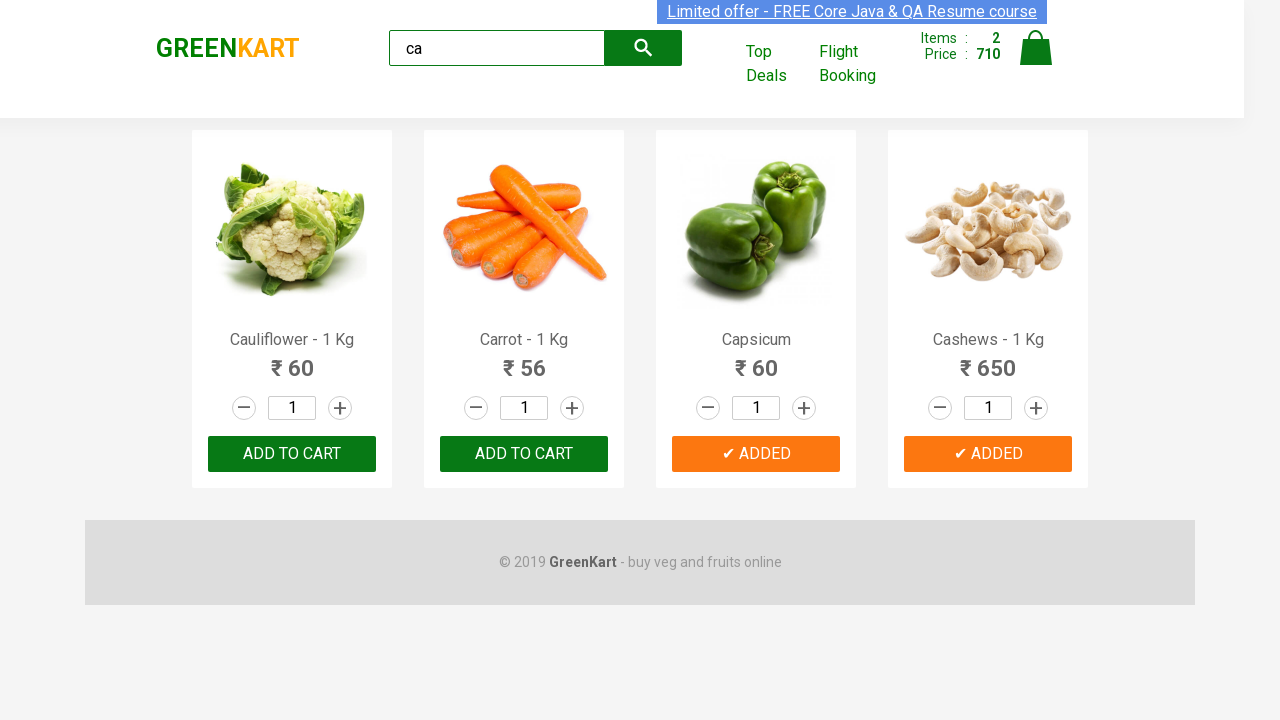

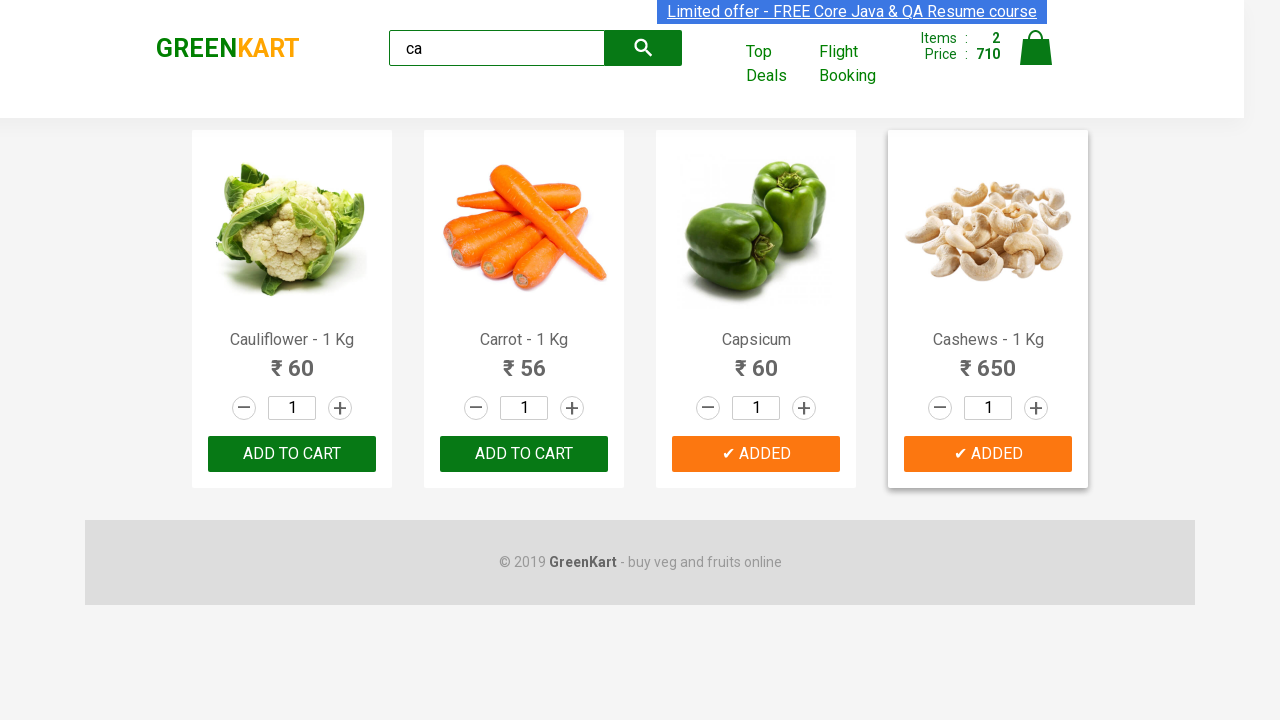